Tests the enabled and disabled elements page on Formy by clicking various elements and typing text into an enabled input field

Starting URL: https://formy-project.herokuapp.com/enabled

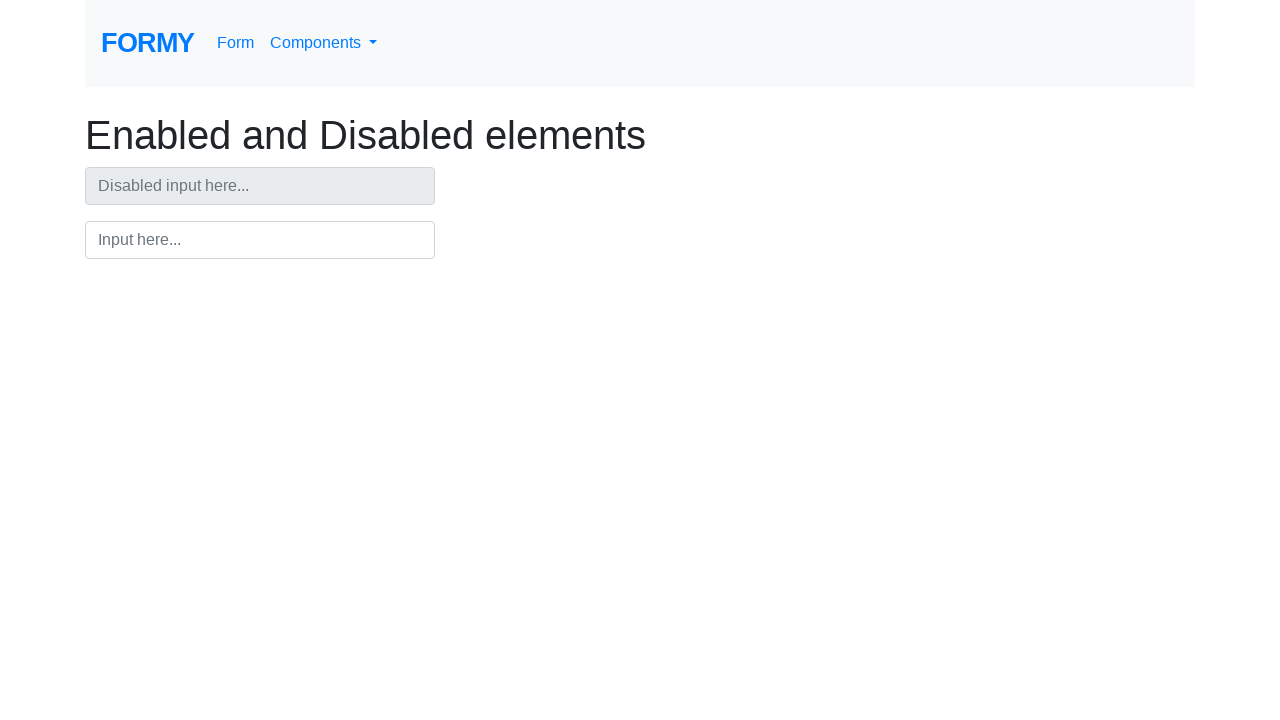

Navigated to enabled and disabled elements page
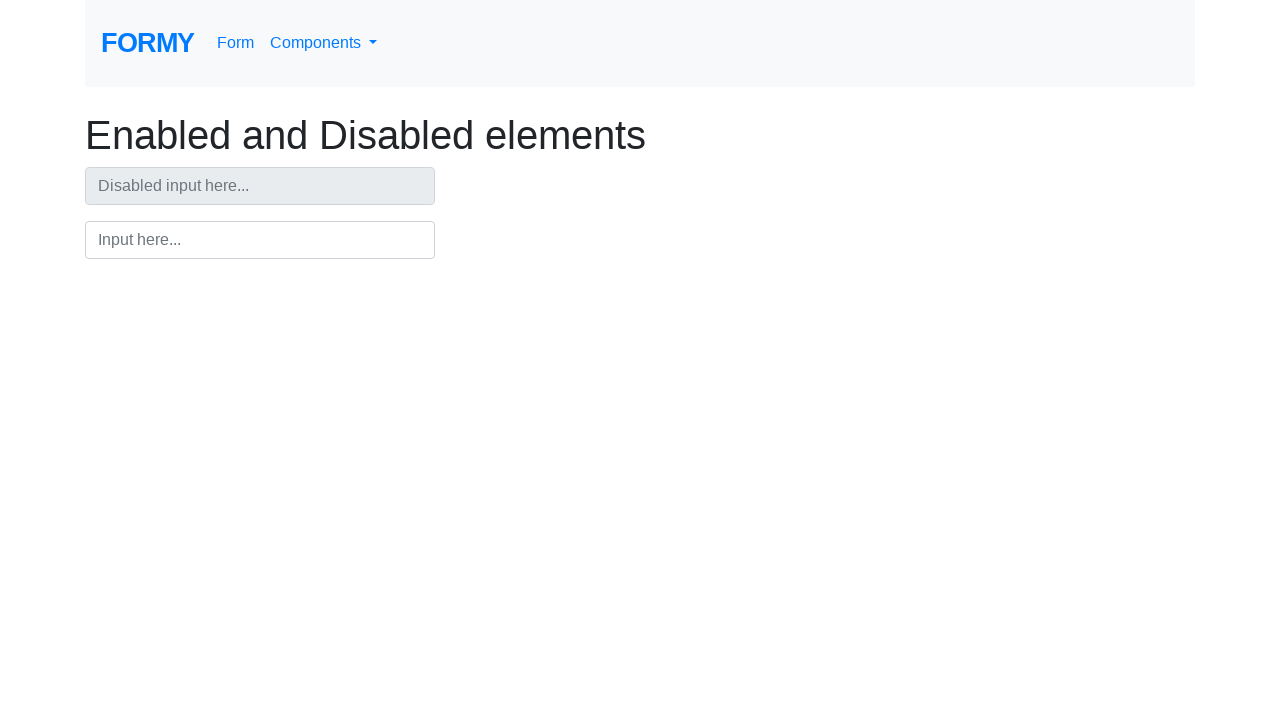

Clicked on 'Enabled and Disabled' heading at (640, 135) on h1:has-text('Enabled and Disabled')
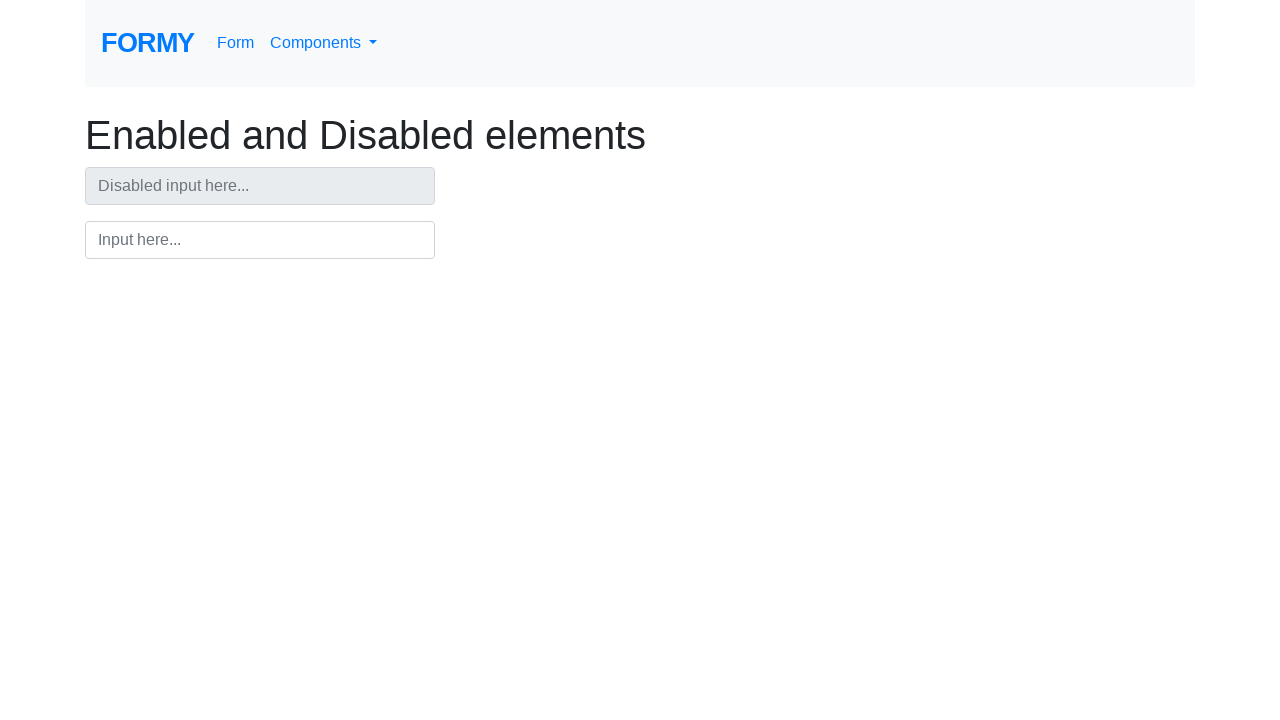

Clicked on enabled input field at (260, 240) on #input
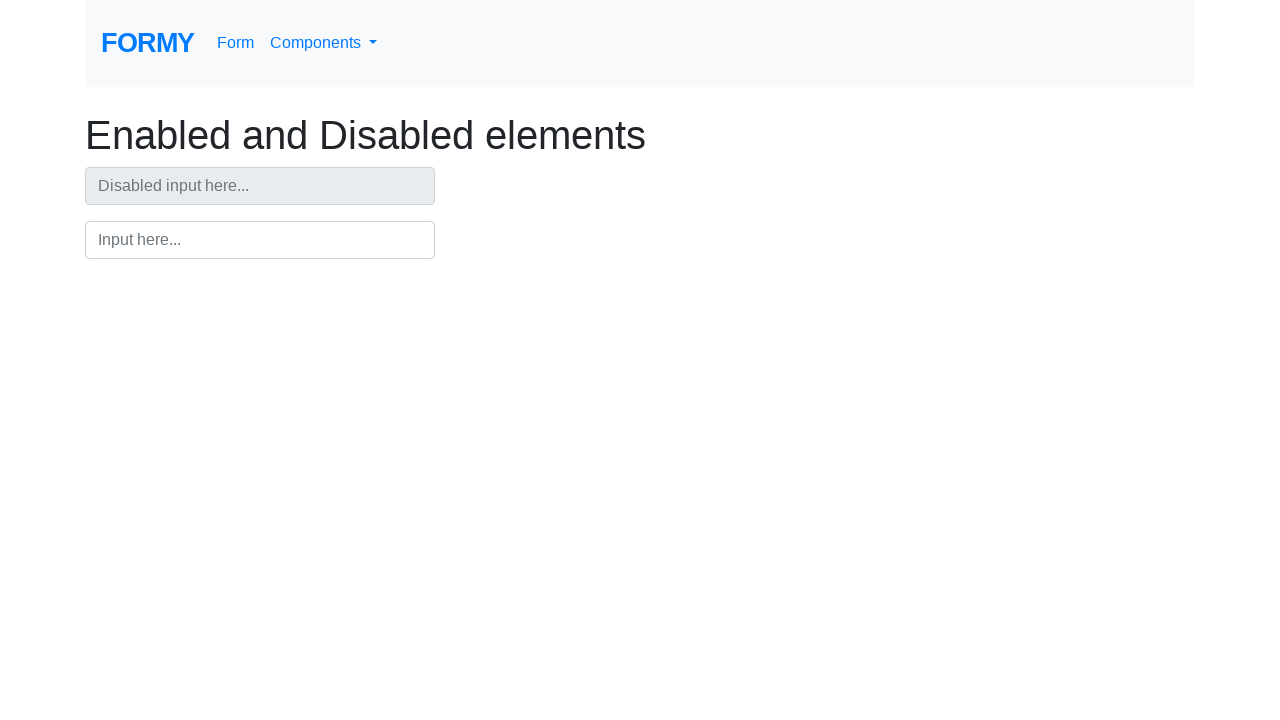

Filled input field with 'TestUser' on #input
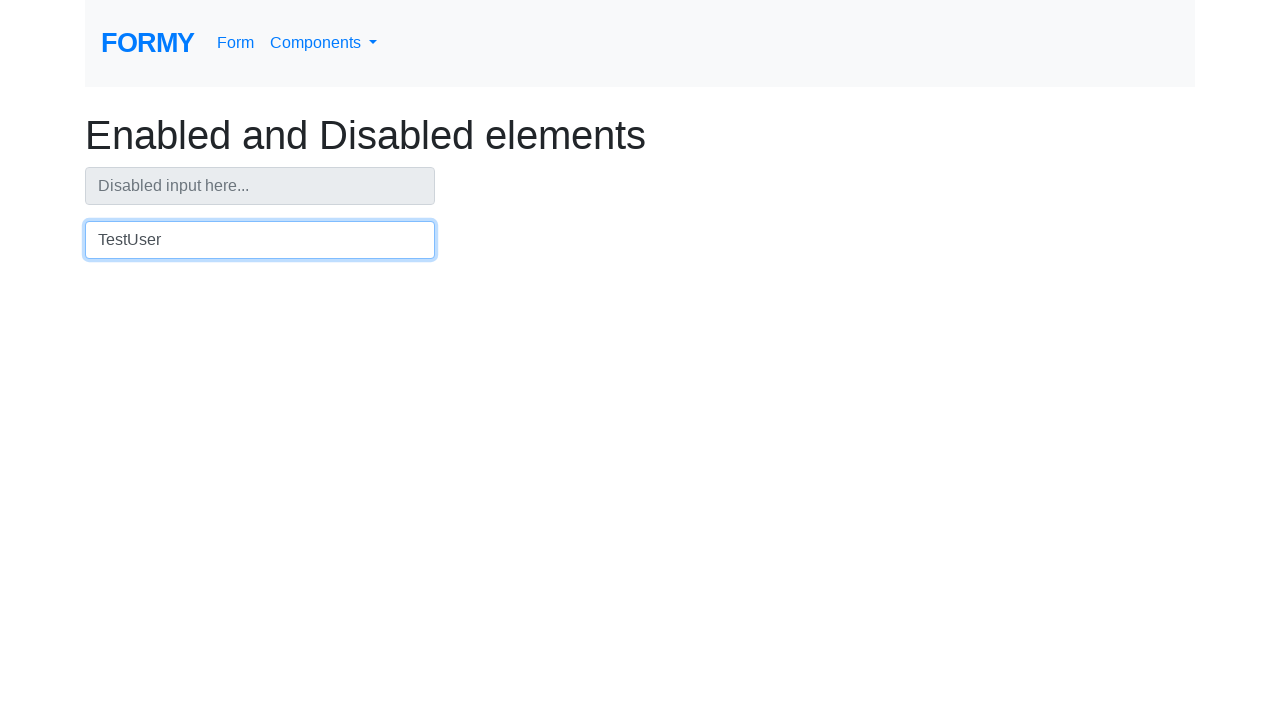

Clicked on page body to unfocus input field at (640, 129) on body
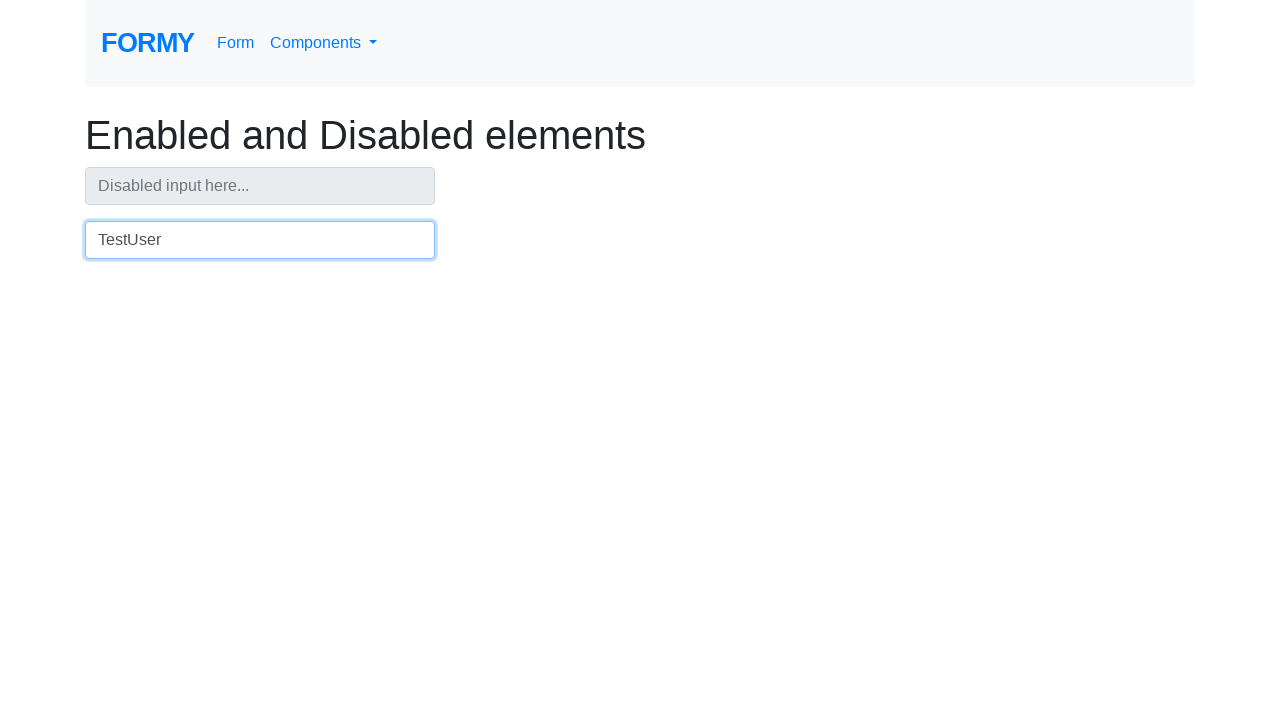

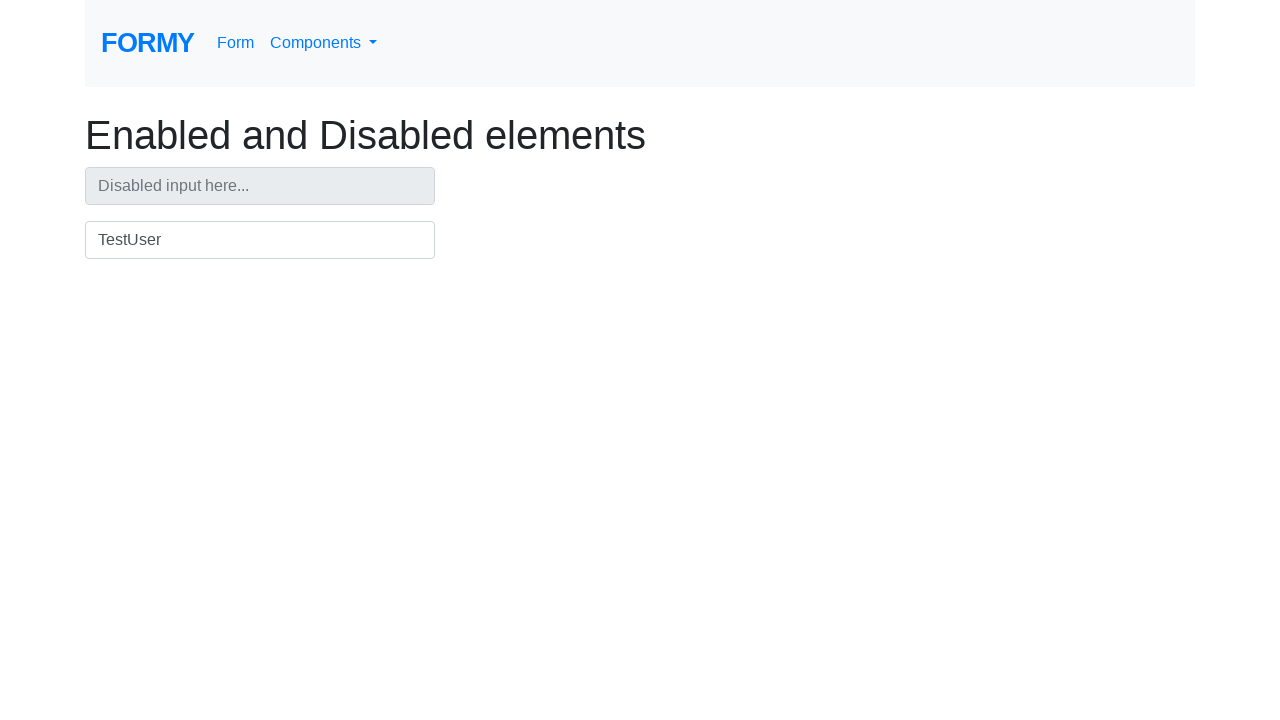